Tests file upload functionality by selecting a file and submitting the upload form

Starting URL: https://the-internet.herokuapp.com/upload

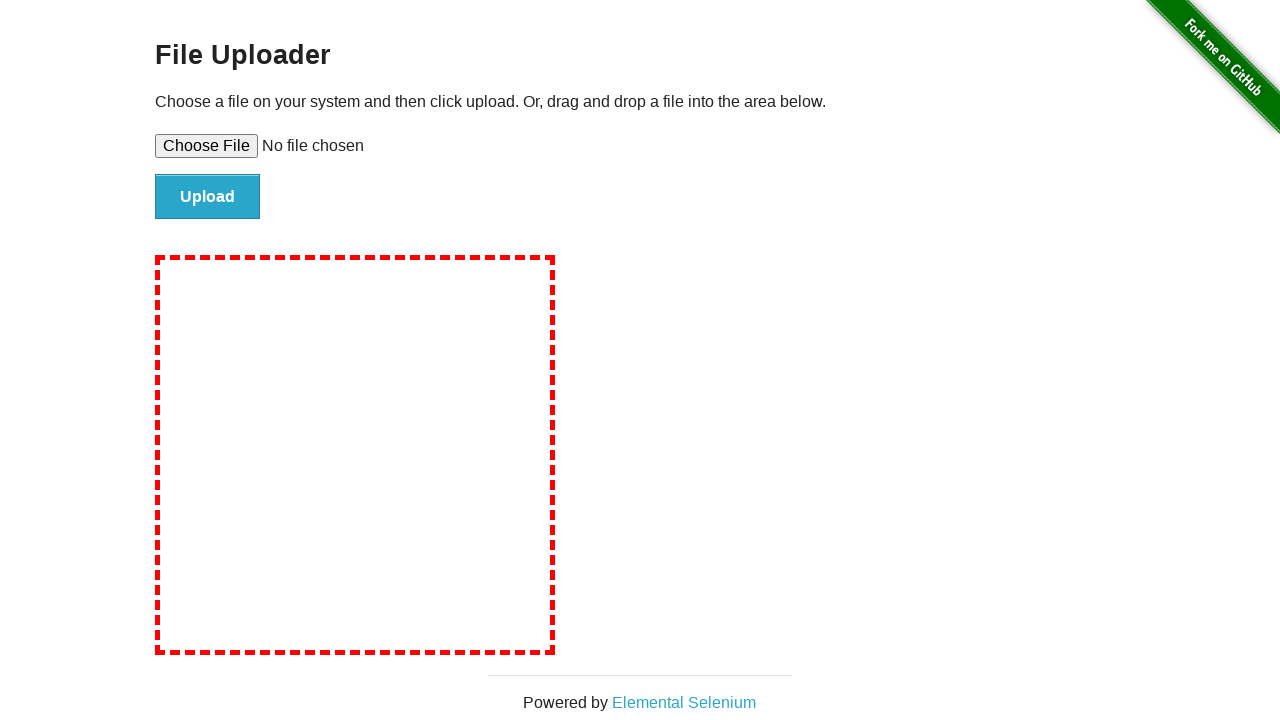

Selected file for upload
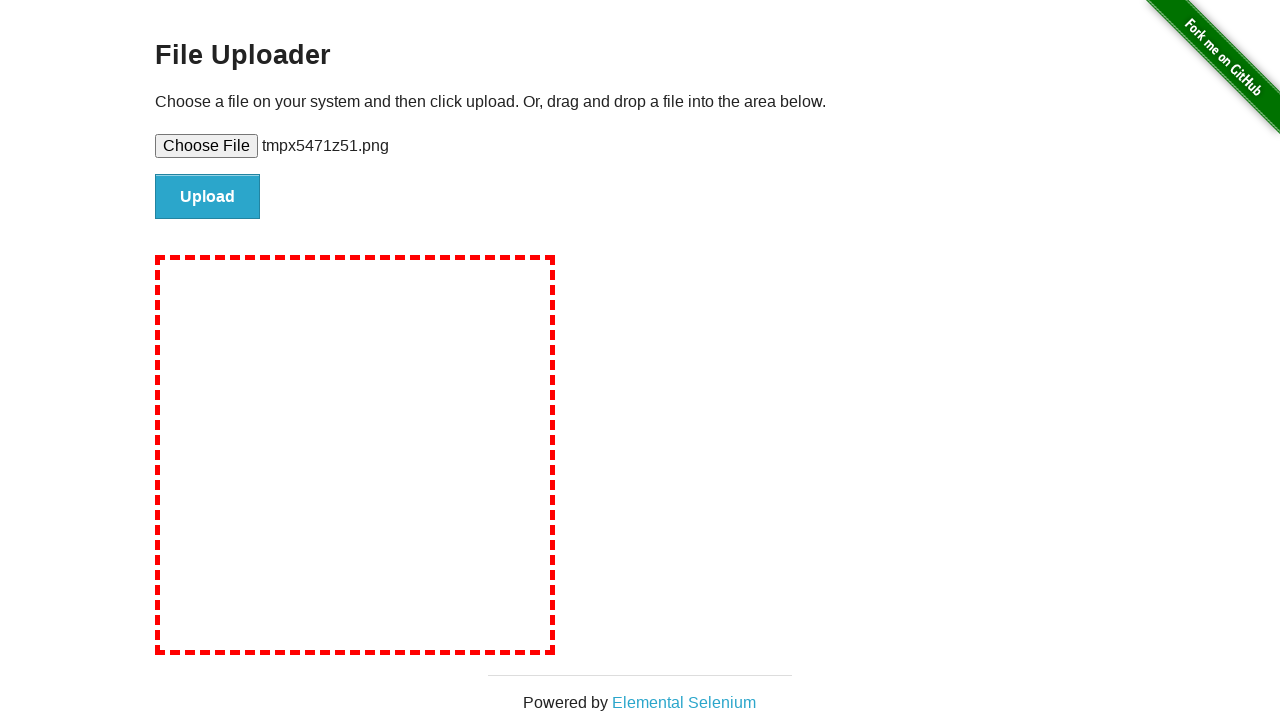

Clicked submit button to upload file at (208, 197) on #file-submit
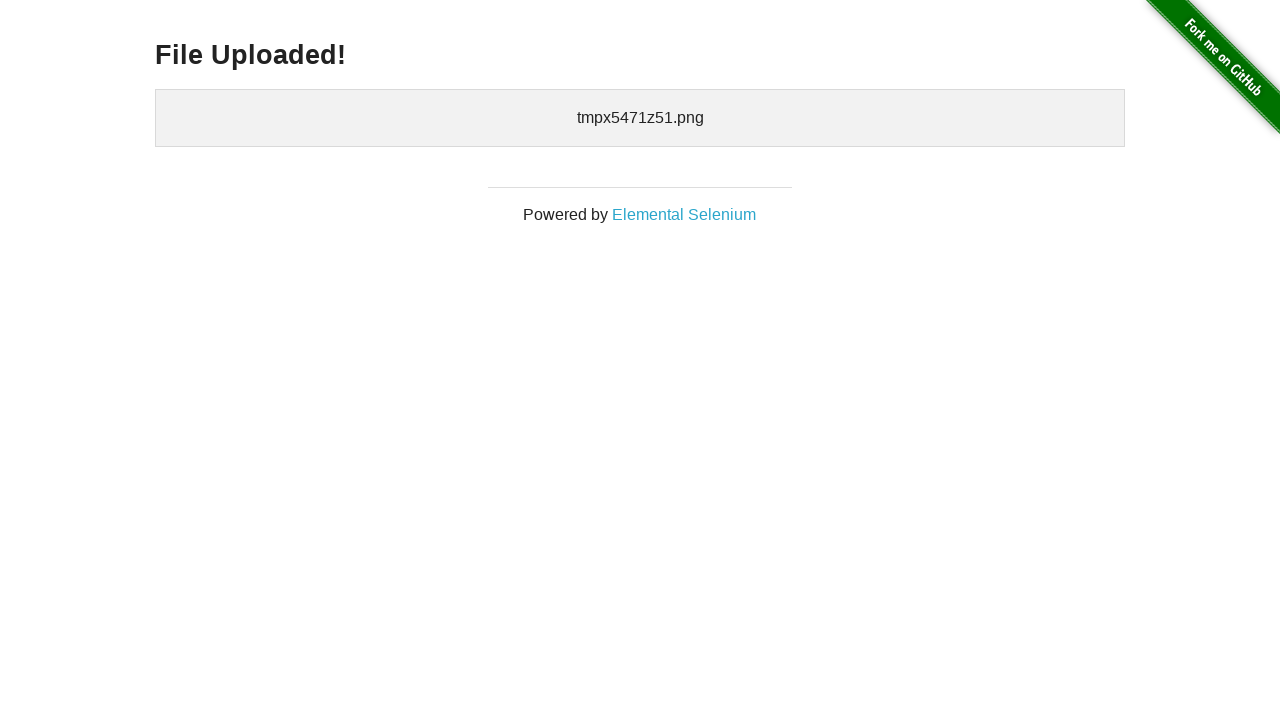

Upload confirmation page loaded
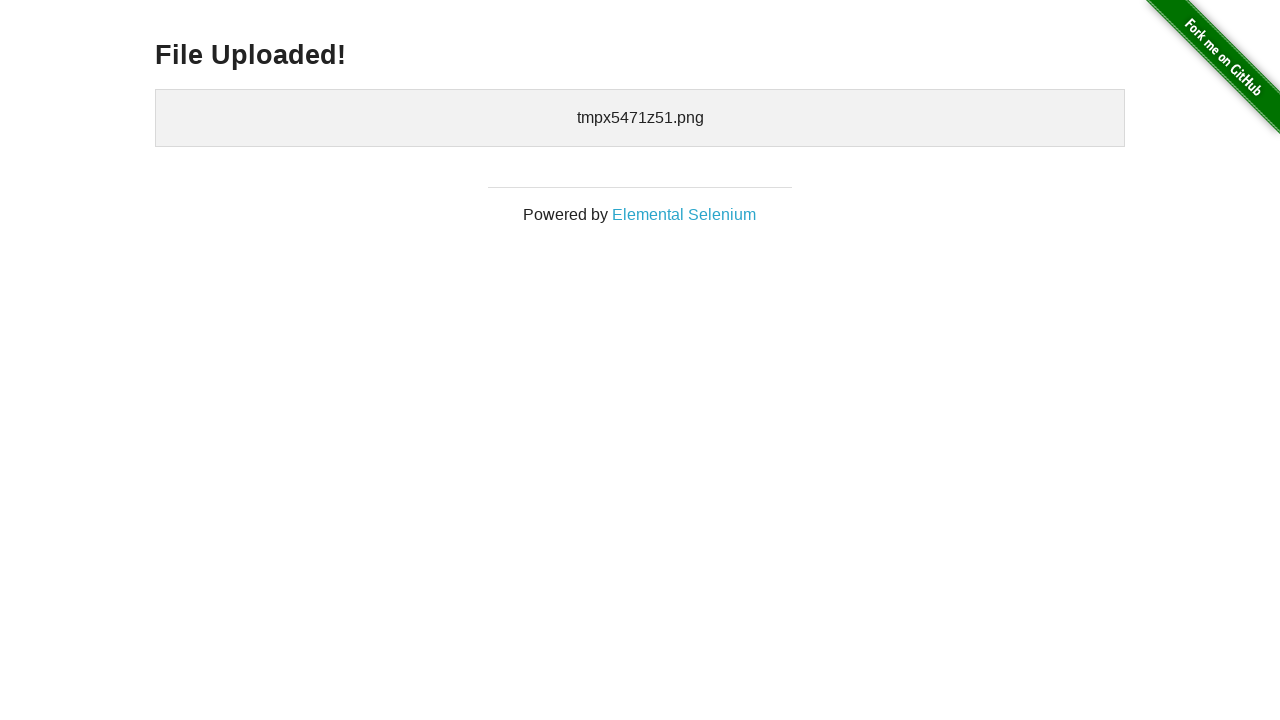

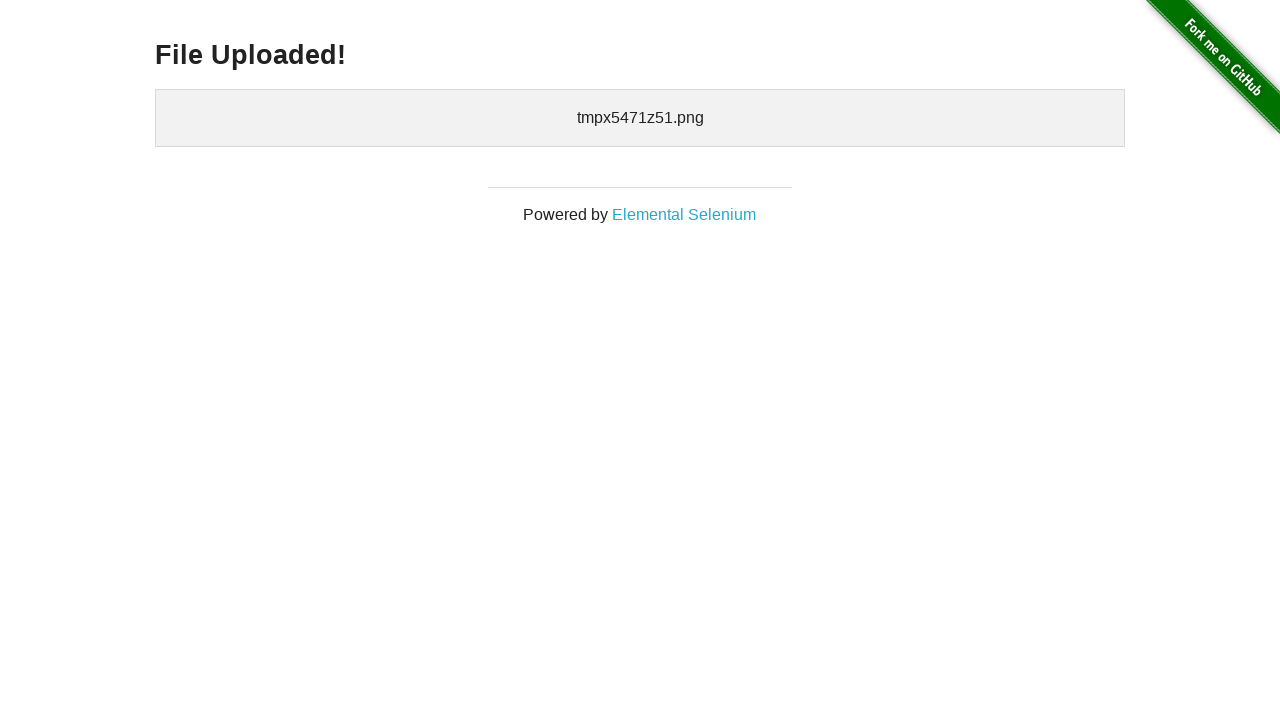